Demonstrates click-and-hold, move, and release actions separately for manual drag and drop control

Starting URL: https://crossbrowsertesting.github.io/drag-and-drop

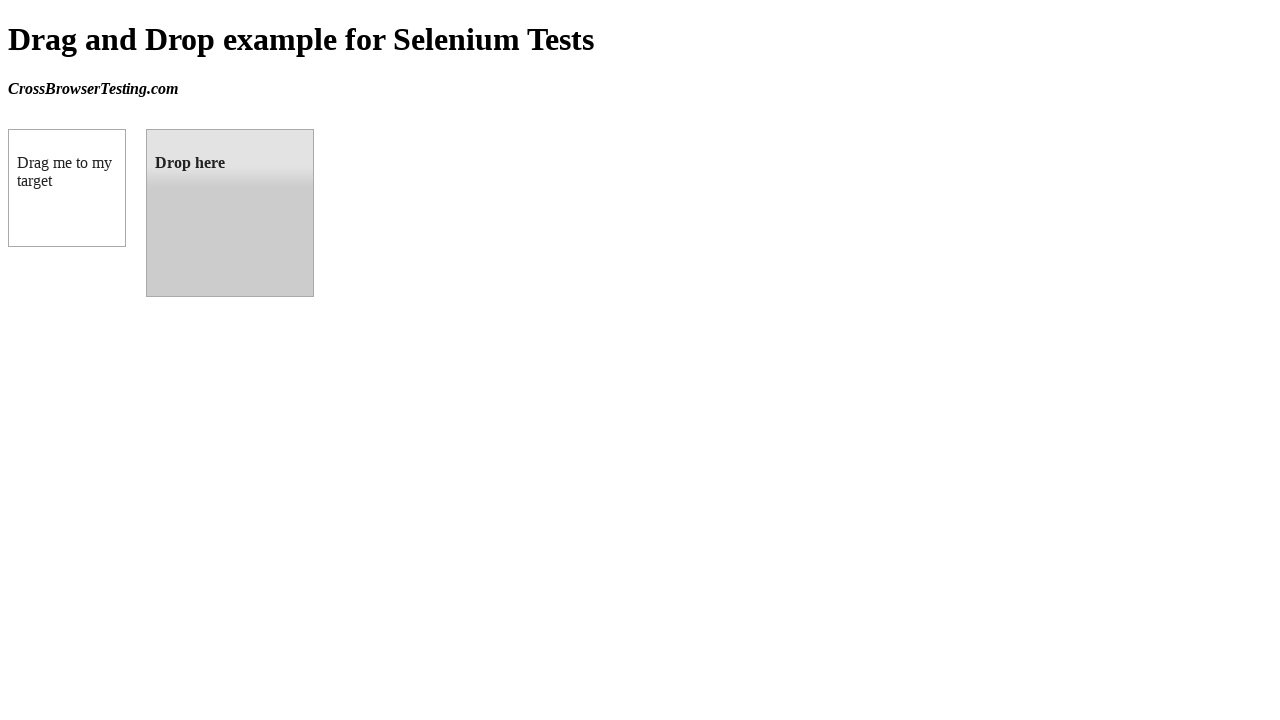

Located draggable element
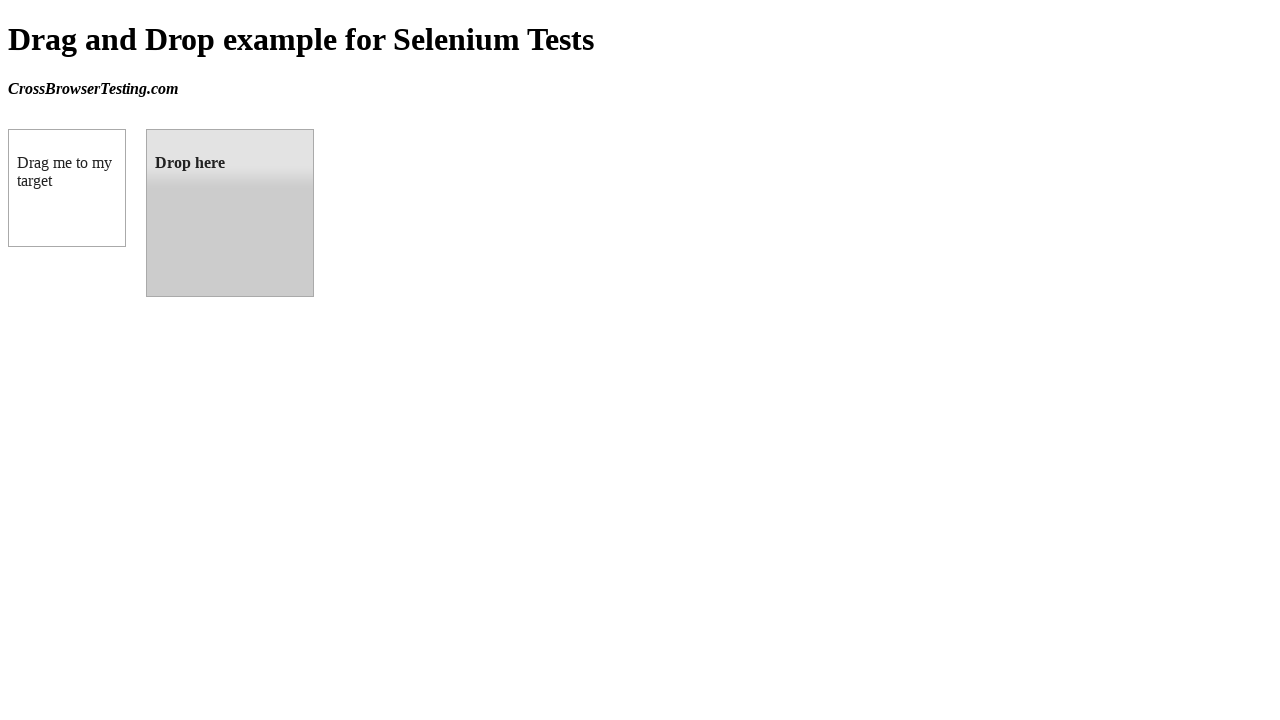

Located droppable element
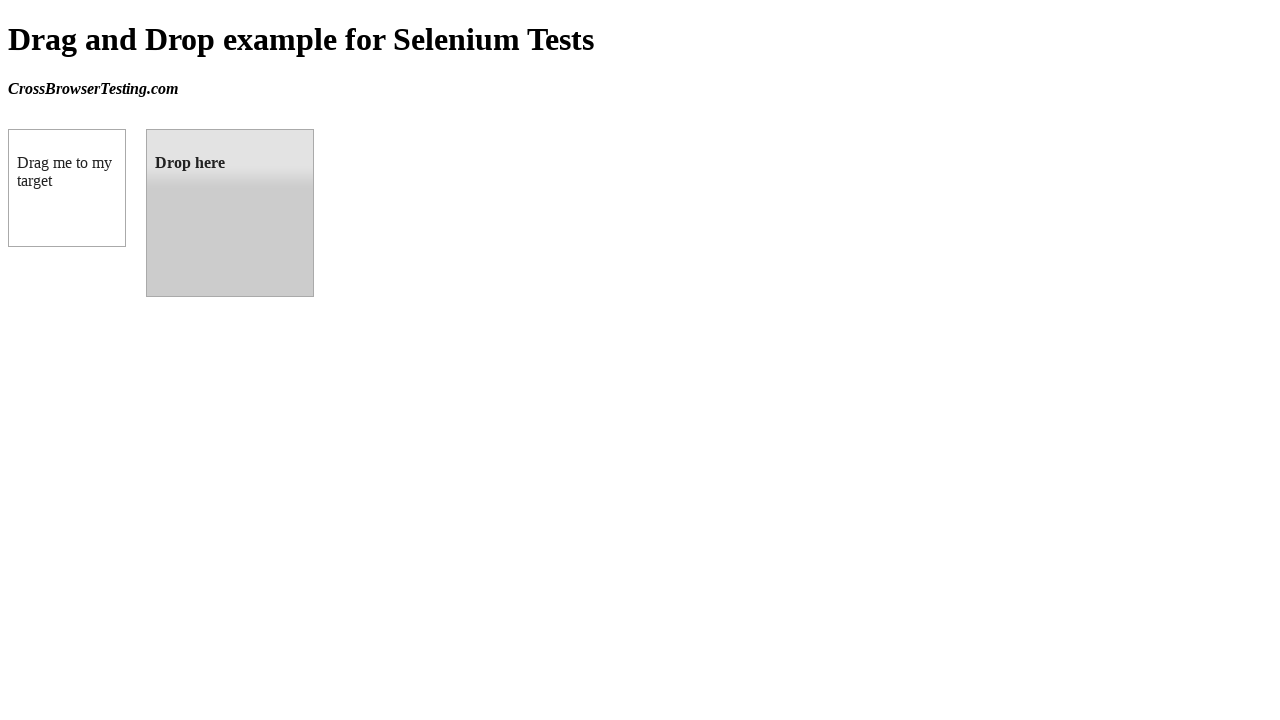

Retrieved bounding box for source element
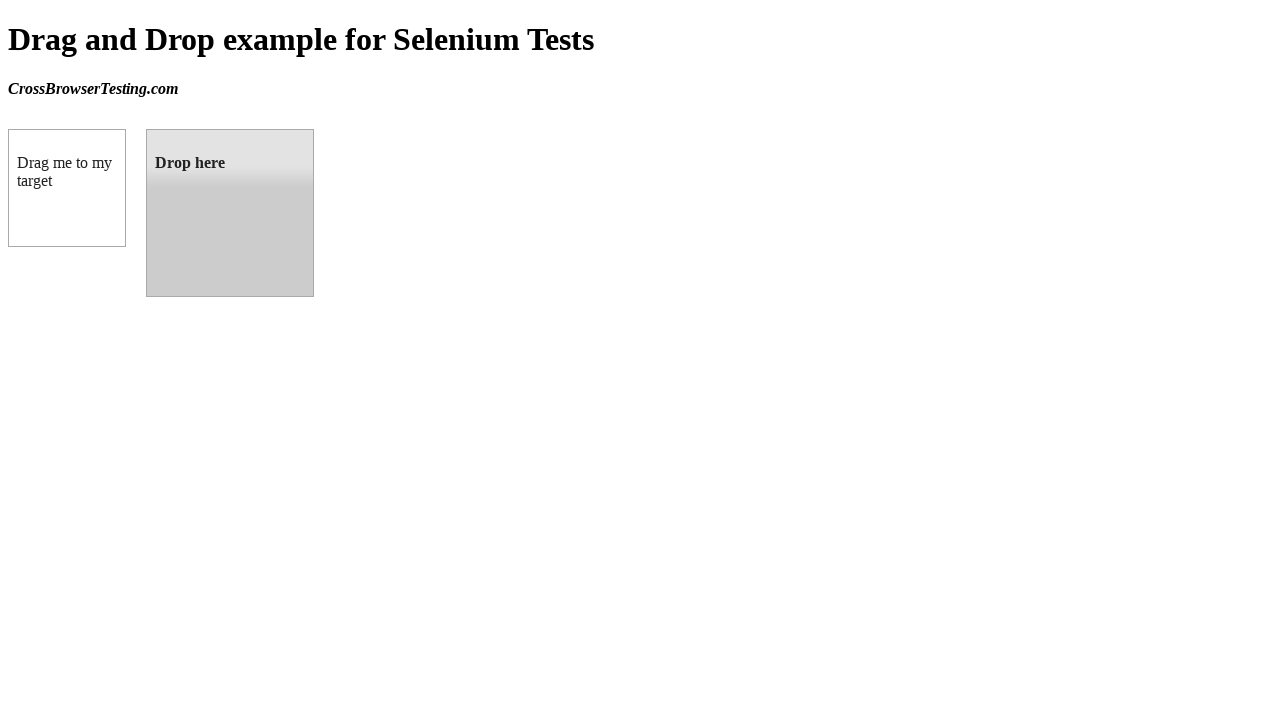

Retrieved bounding box for target element
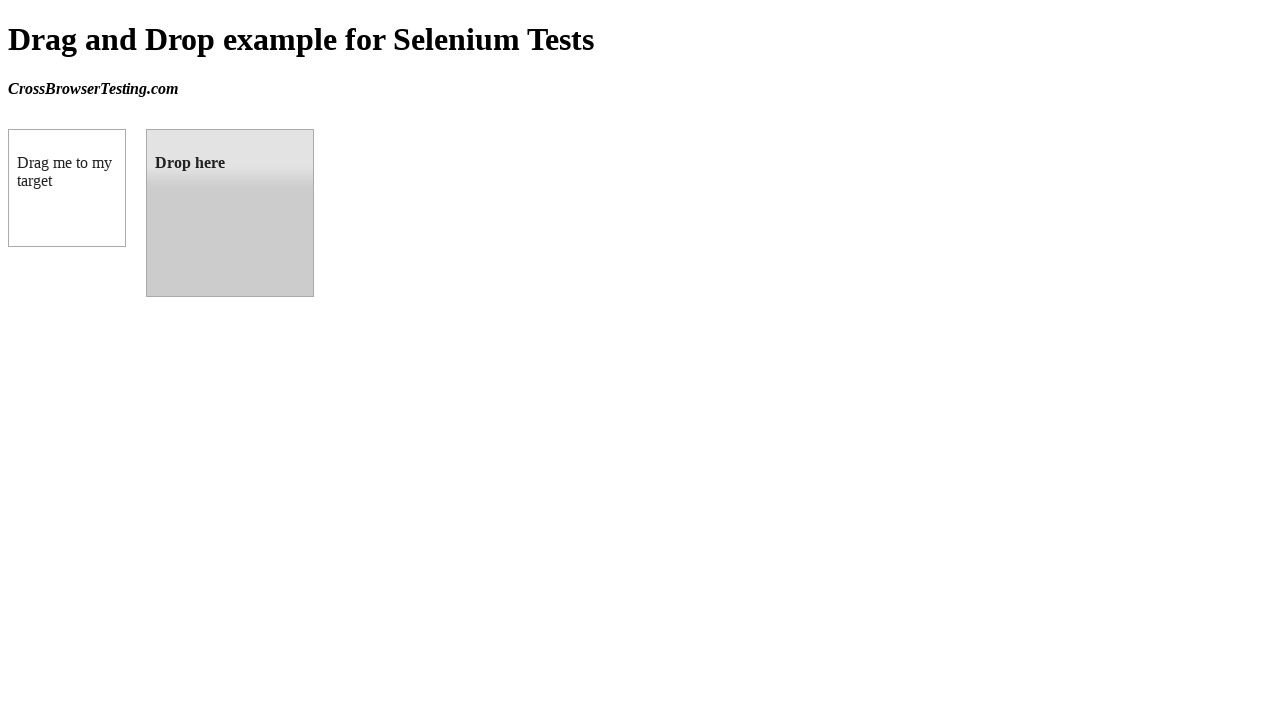

Moved mouse to center of draggable element at (67, 188)
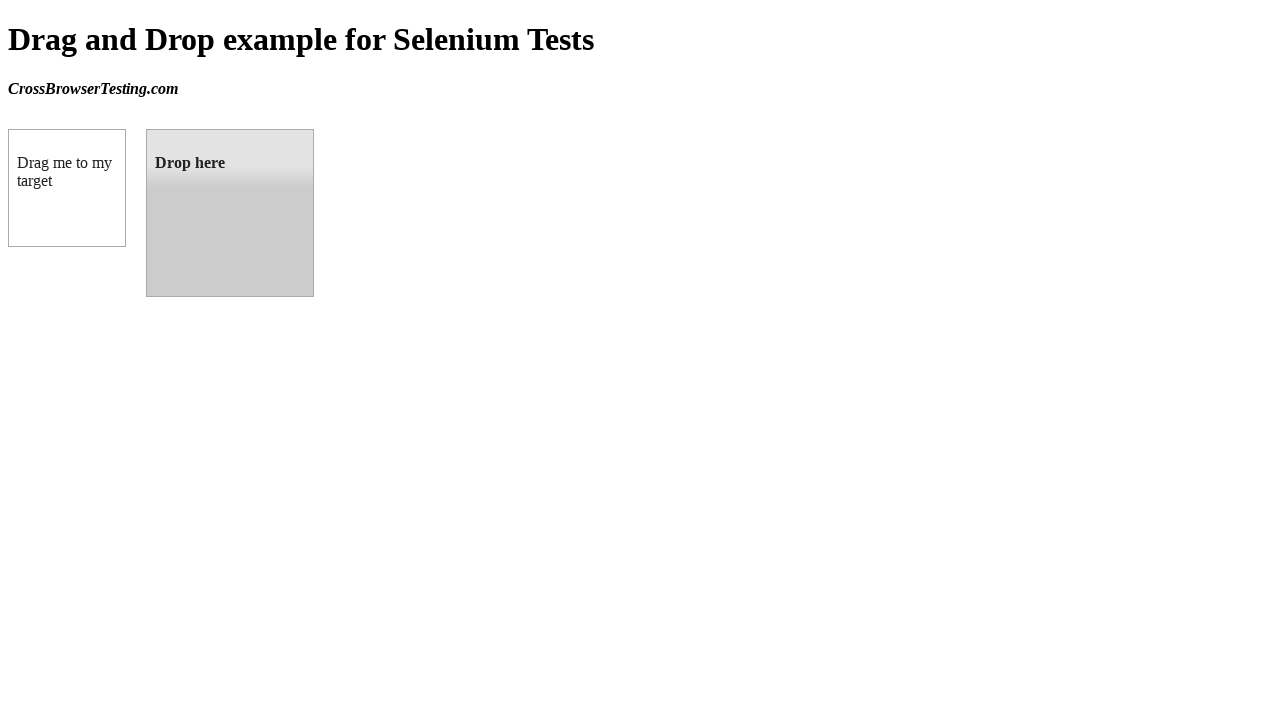

Pressed and held mouse button on draggable element at (67, 188)
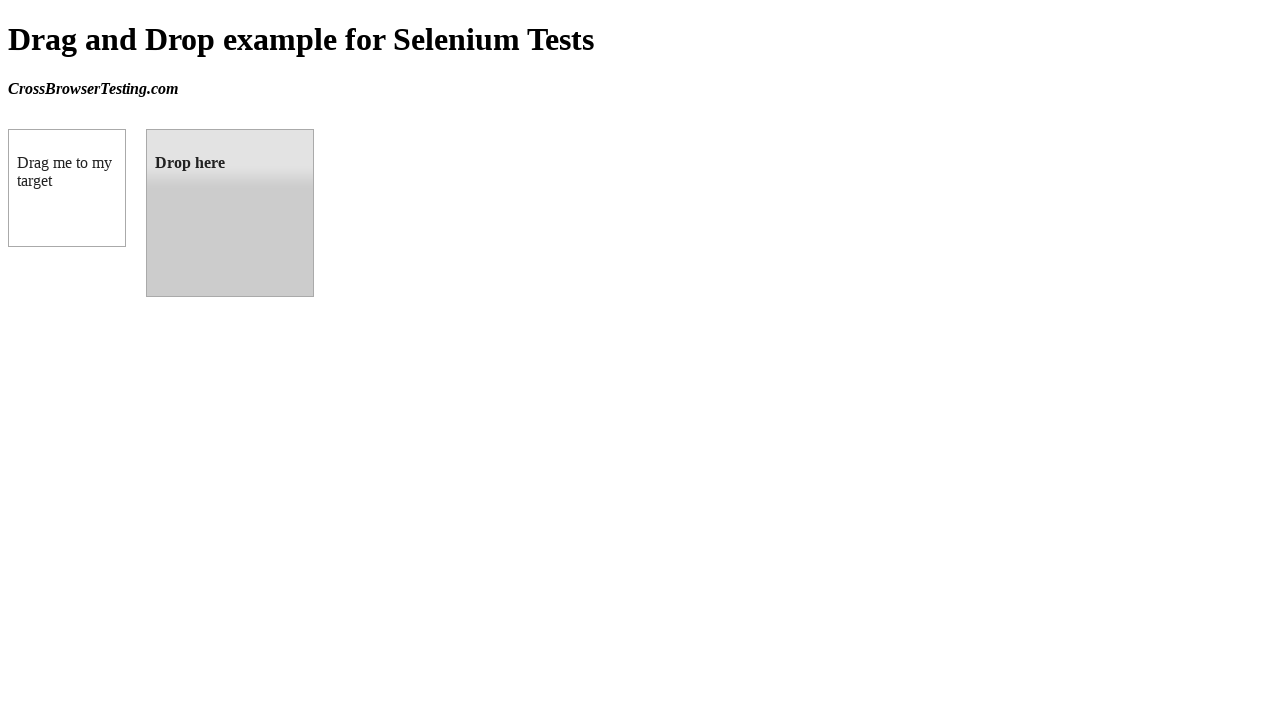

Dragged element to center of droppable target at (230, 213)
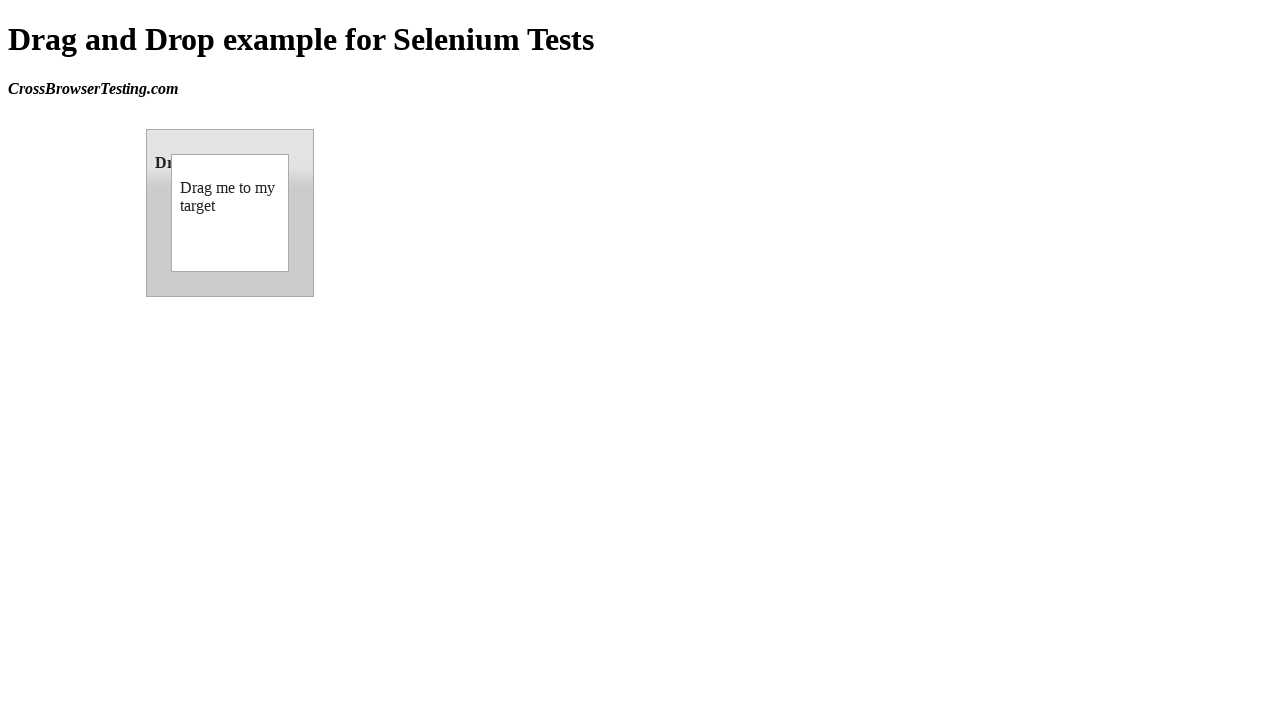

Released mouse button to complete drag and drop at (230, 213)
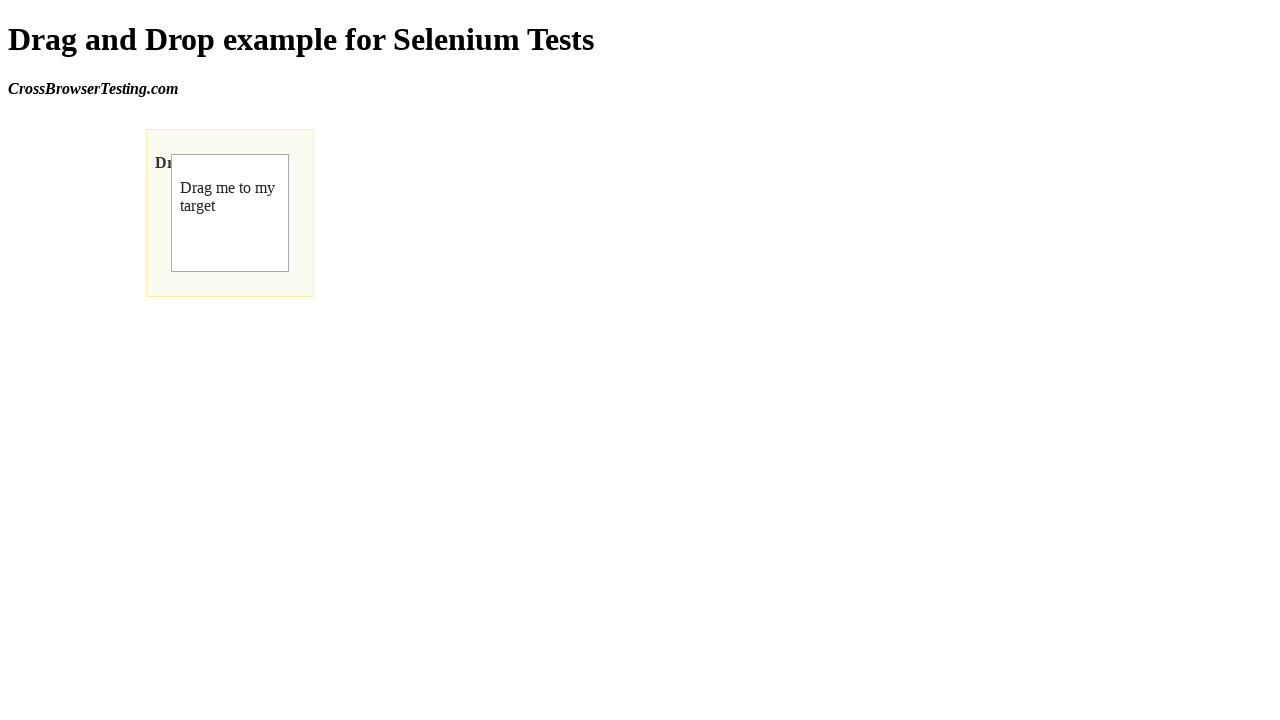

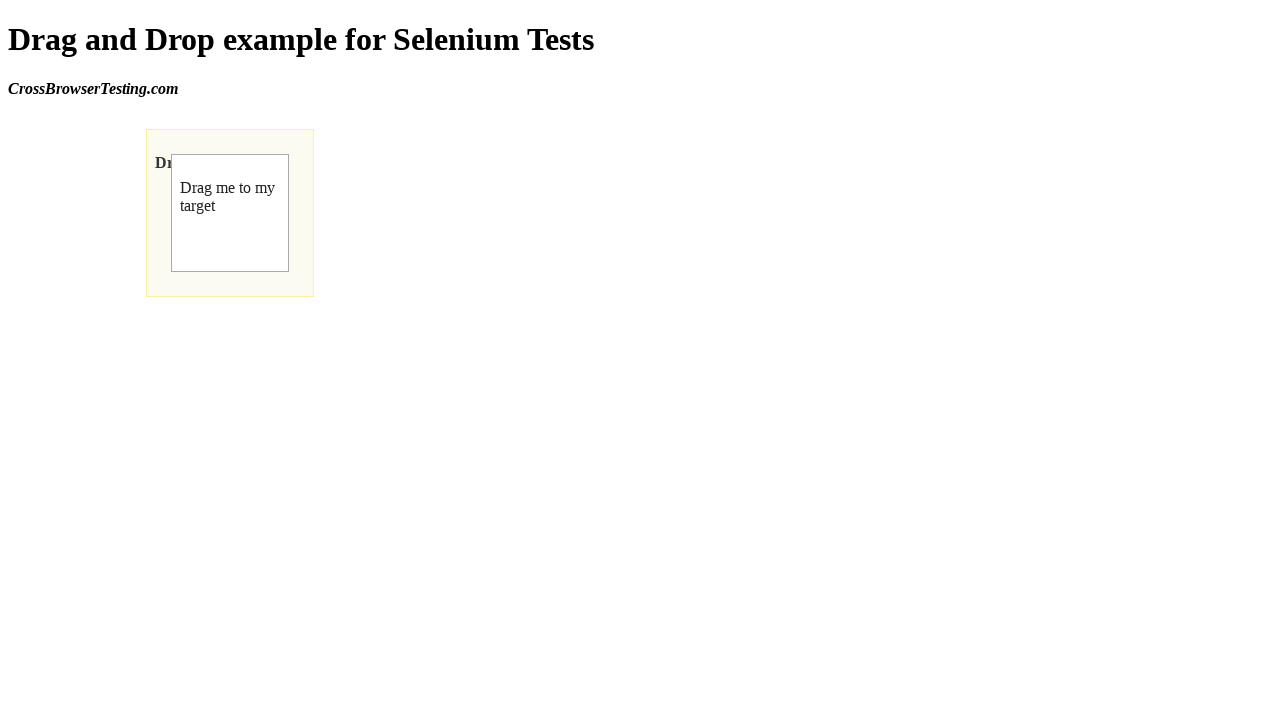